Tests form validation by attempting to submit the form with all required fields empty, verifying that validation errors are triggered.

Starting URL: https://demoqa.com/automation-practice-form

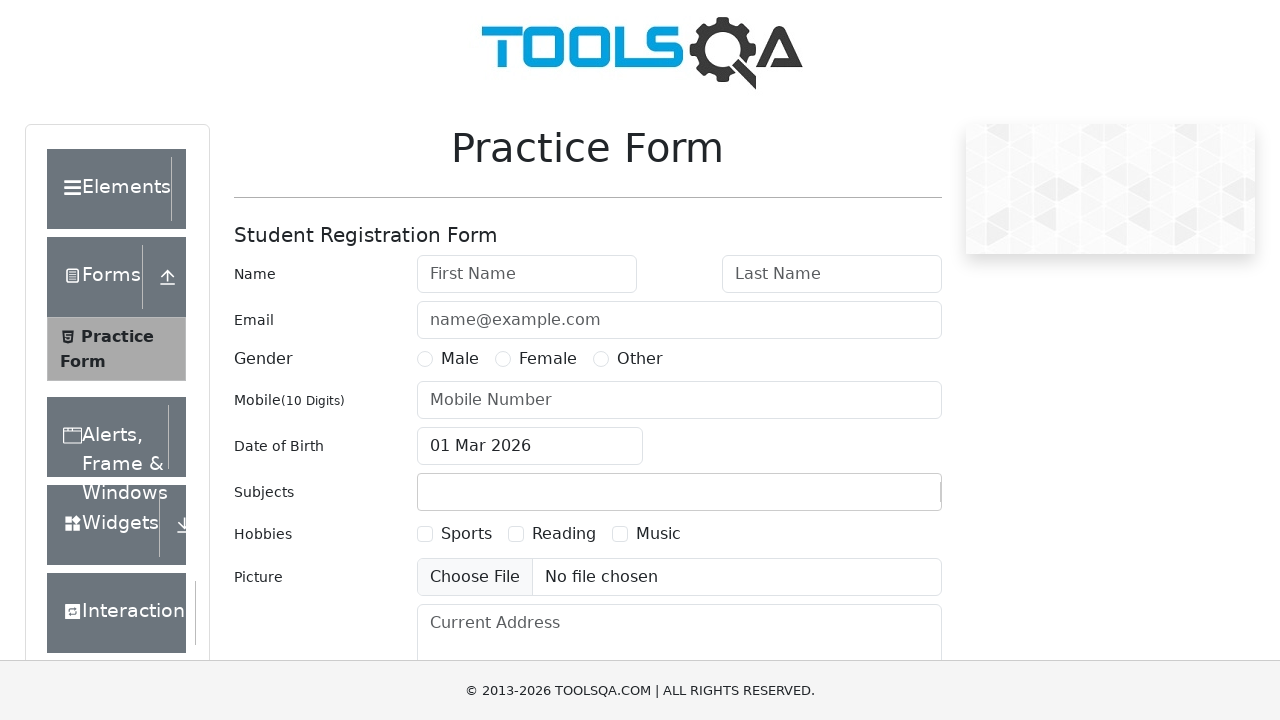

Clicked submit button without filling any required fields to trigger validation at (885, 499) on #submit
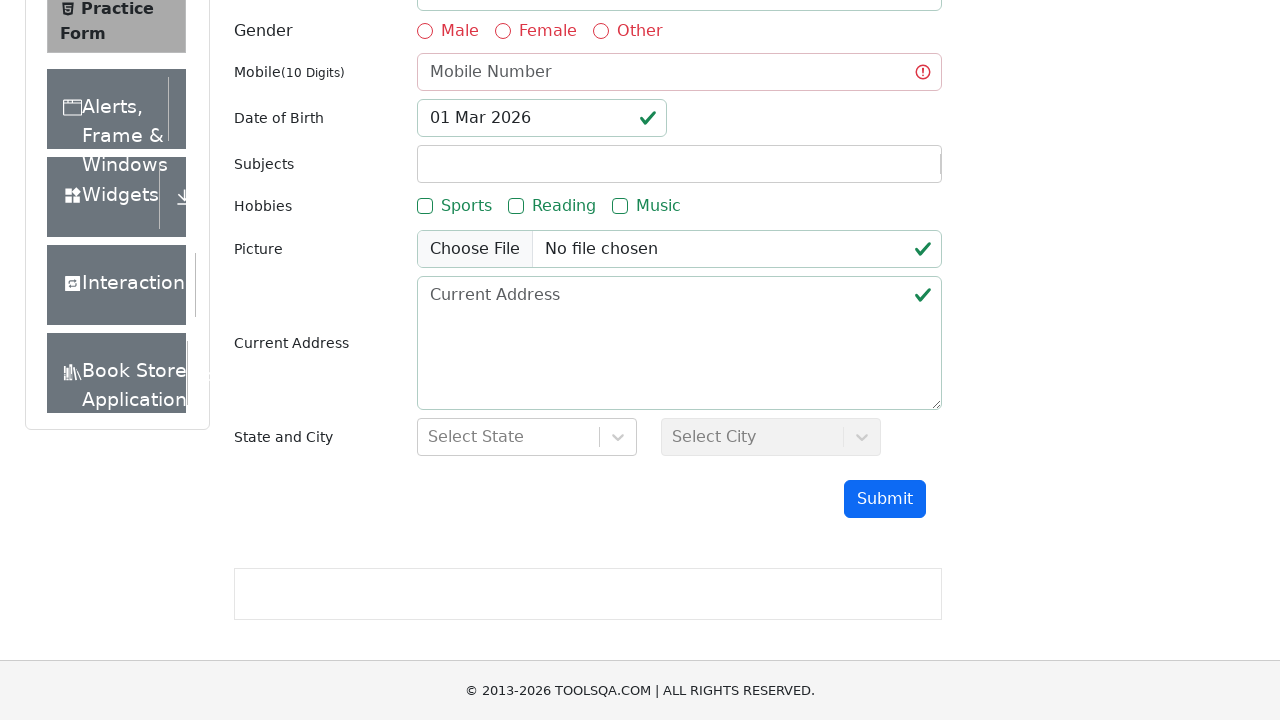

Form validation errors appeared on the page
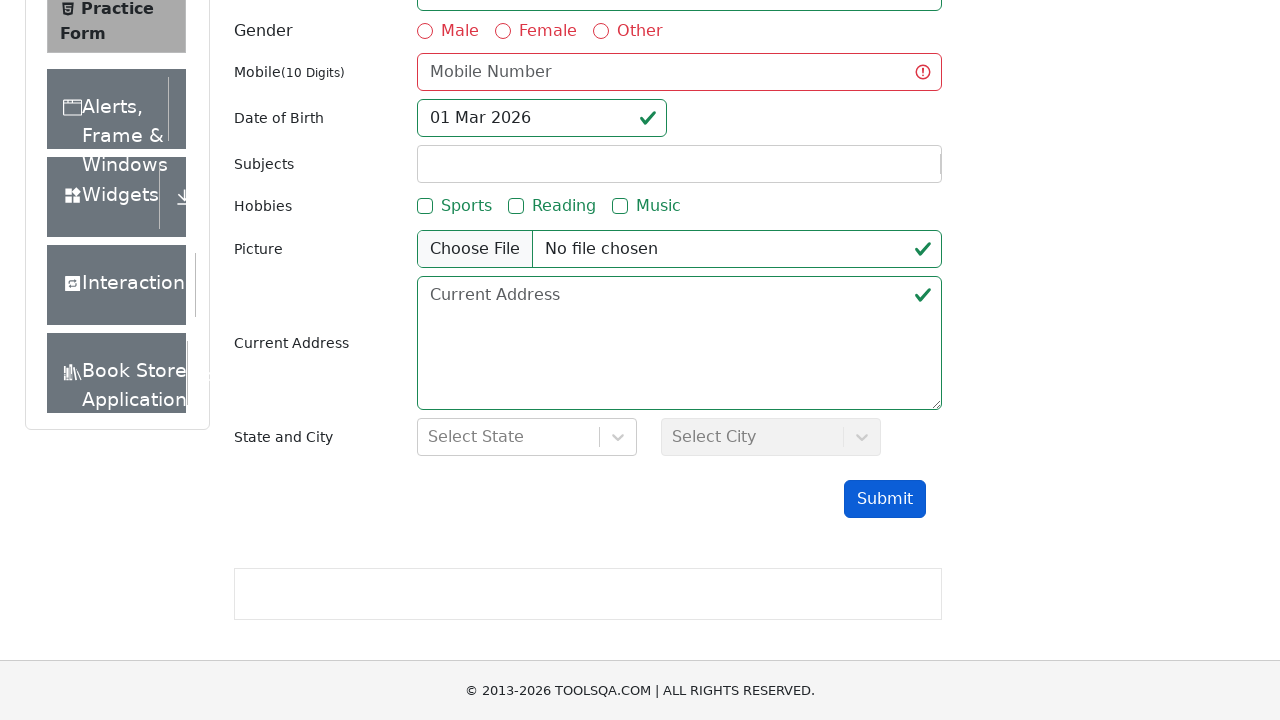

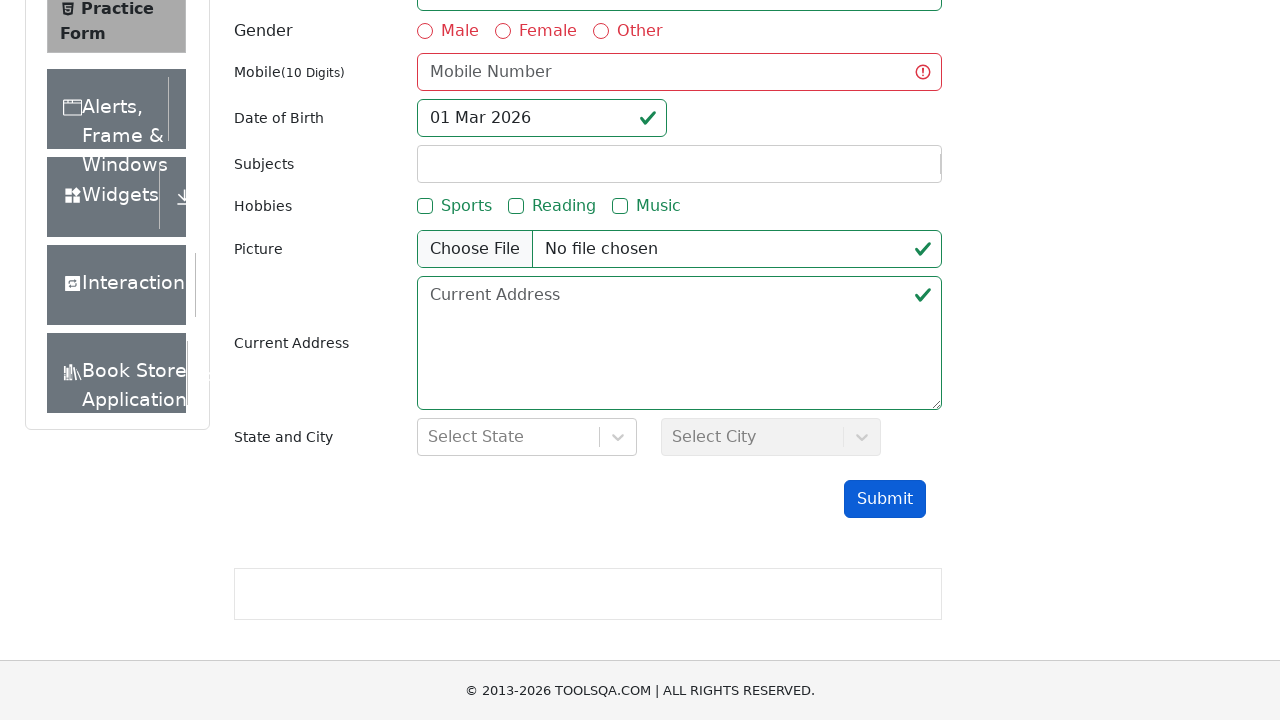